Tests number input field by pressing the arrow down key to decrement the value from empty to -1

Starting URL: http://the-internet.herokuapp.com/inputs

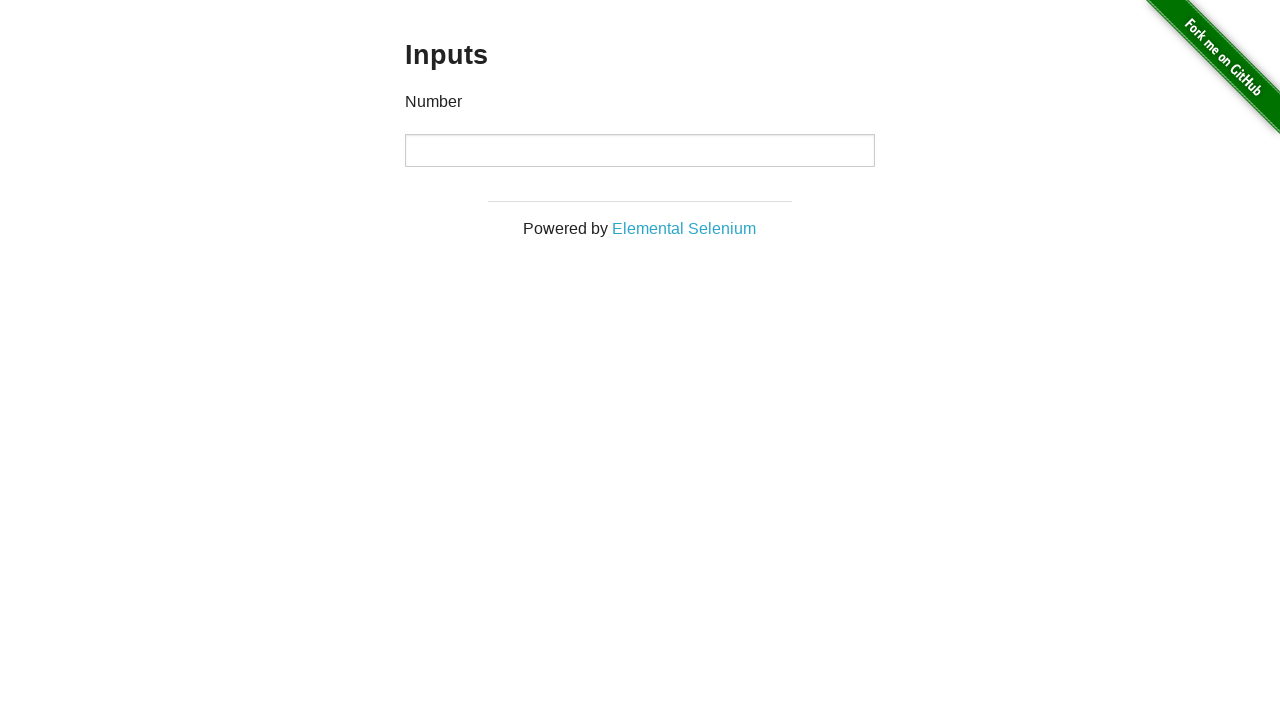

Navigated to the inputs page
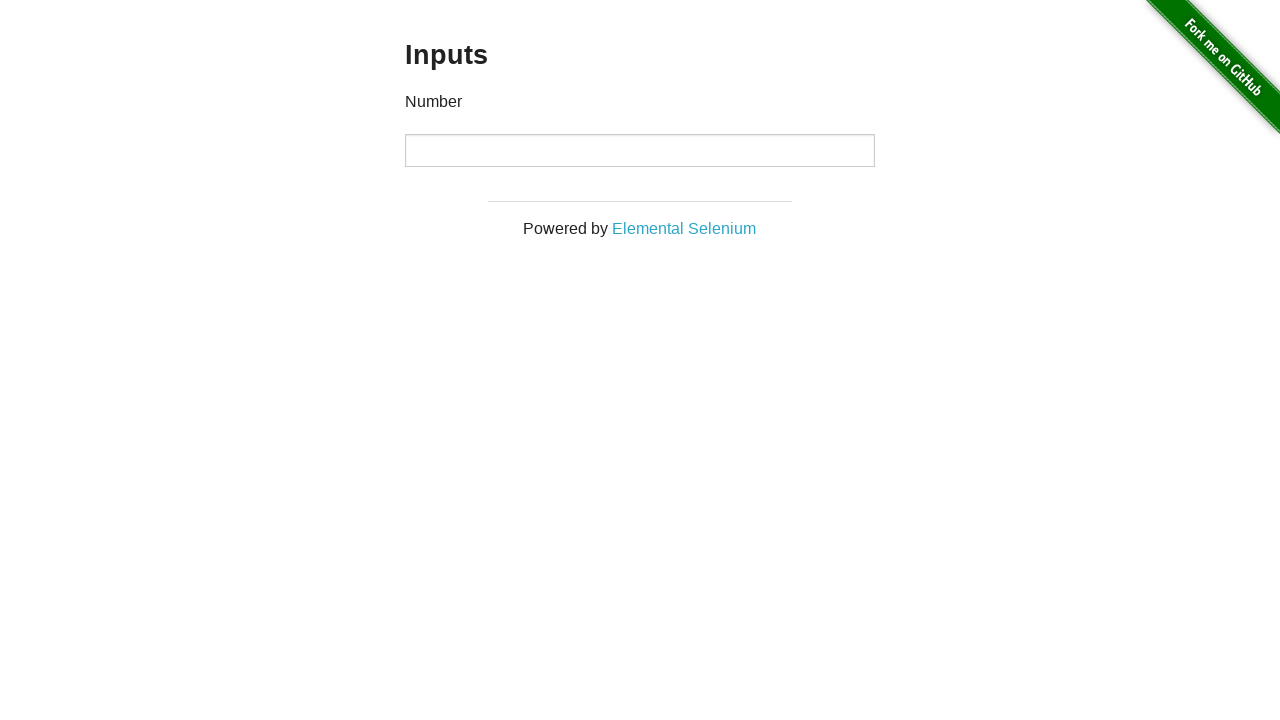

Pressed arrow down key in number input field to decrement value from empty to -1 on input[type='number']
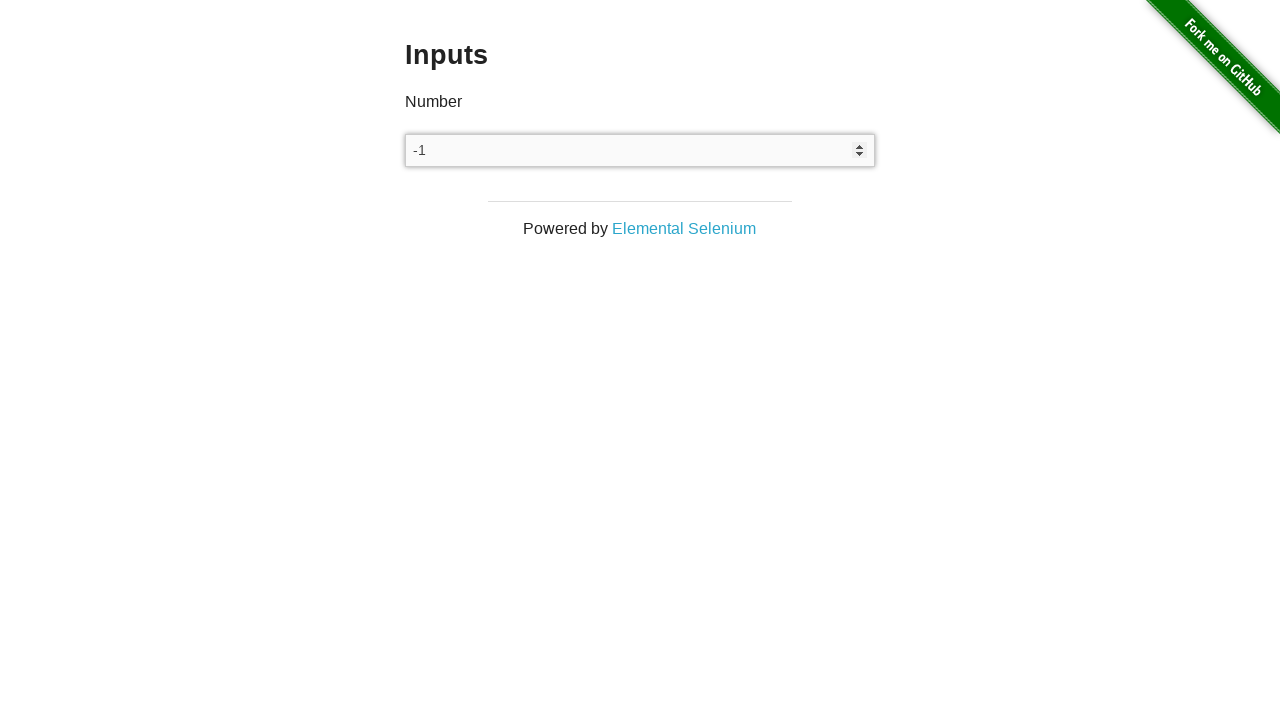

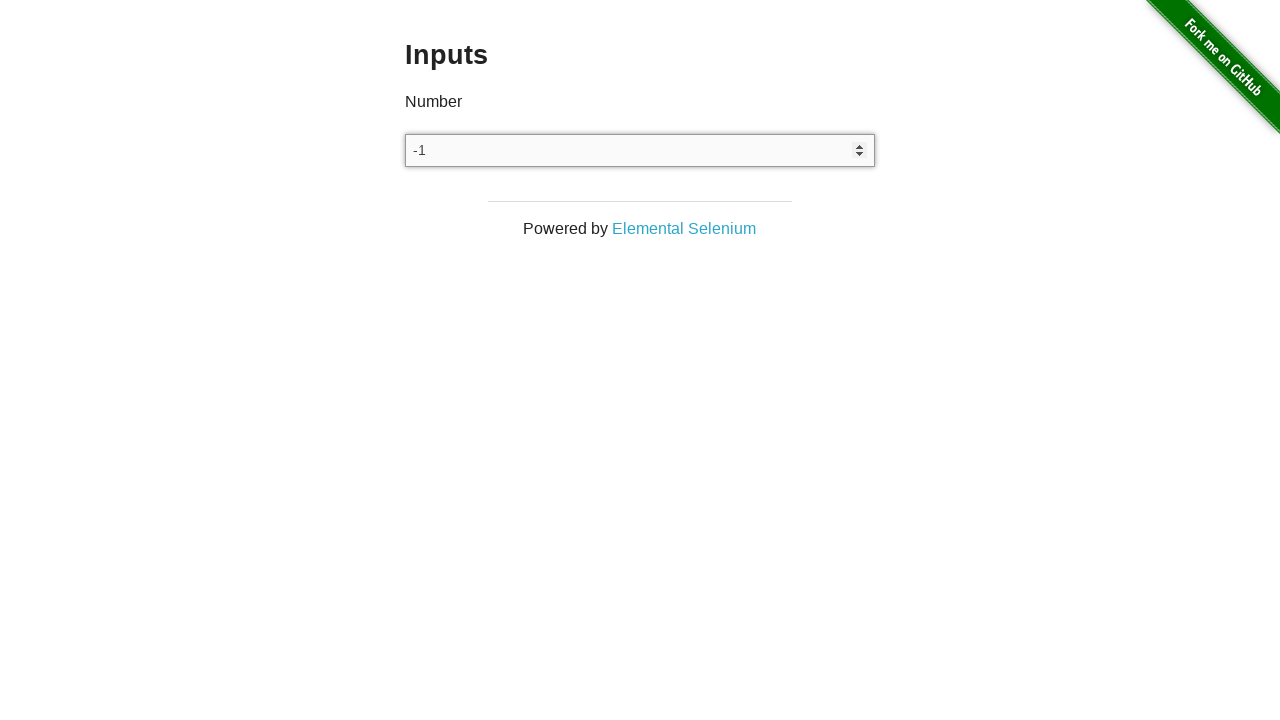